Tests injecting jQuery Growl library into a page and displaying notification messages using JavaScript execution

Starting URL: http://the-internet.herokuapp.com

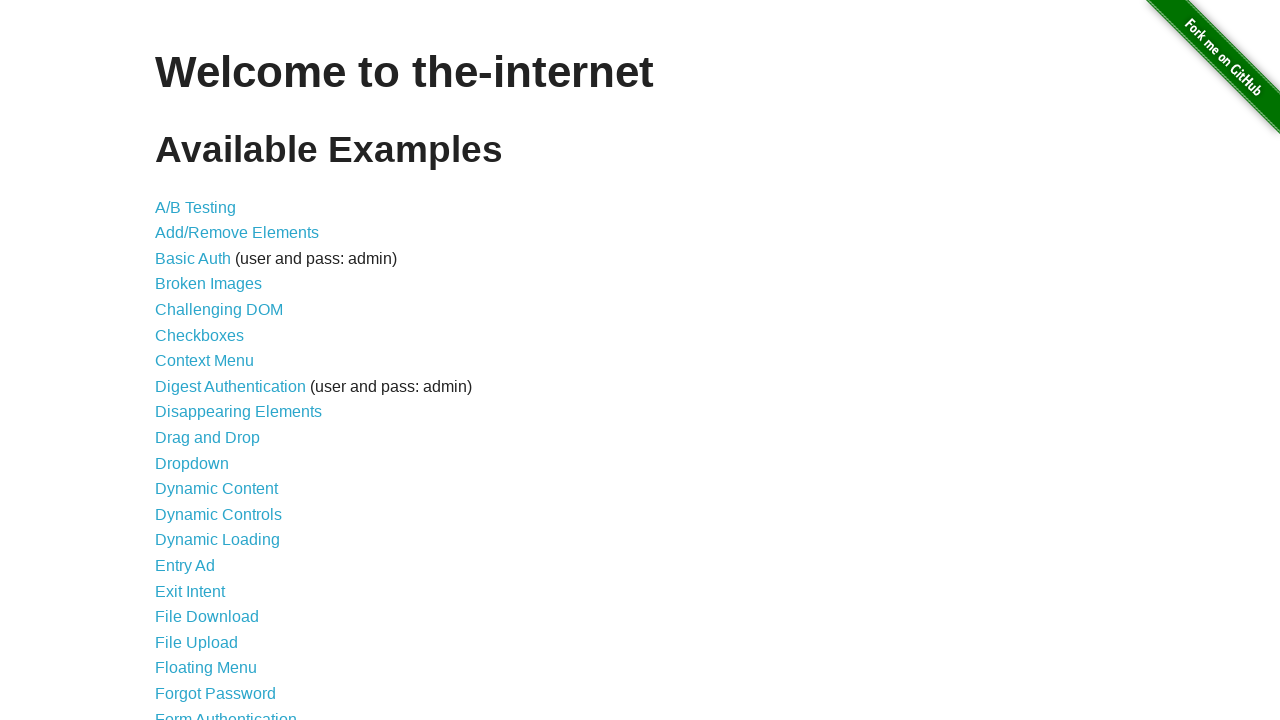

Injected jQuery library into page if not already present
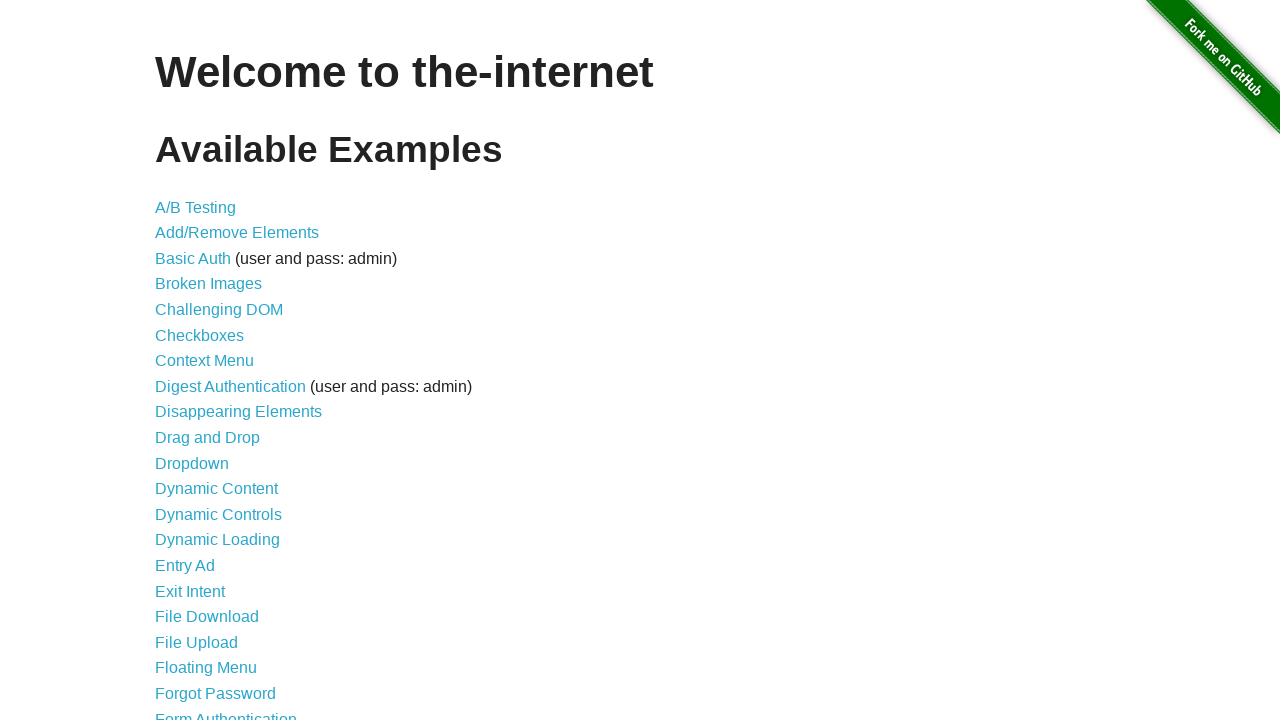

jQuery library loaded successfully
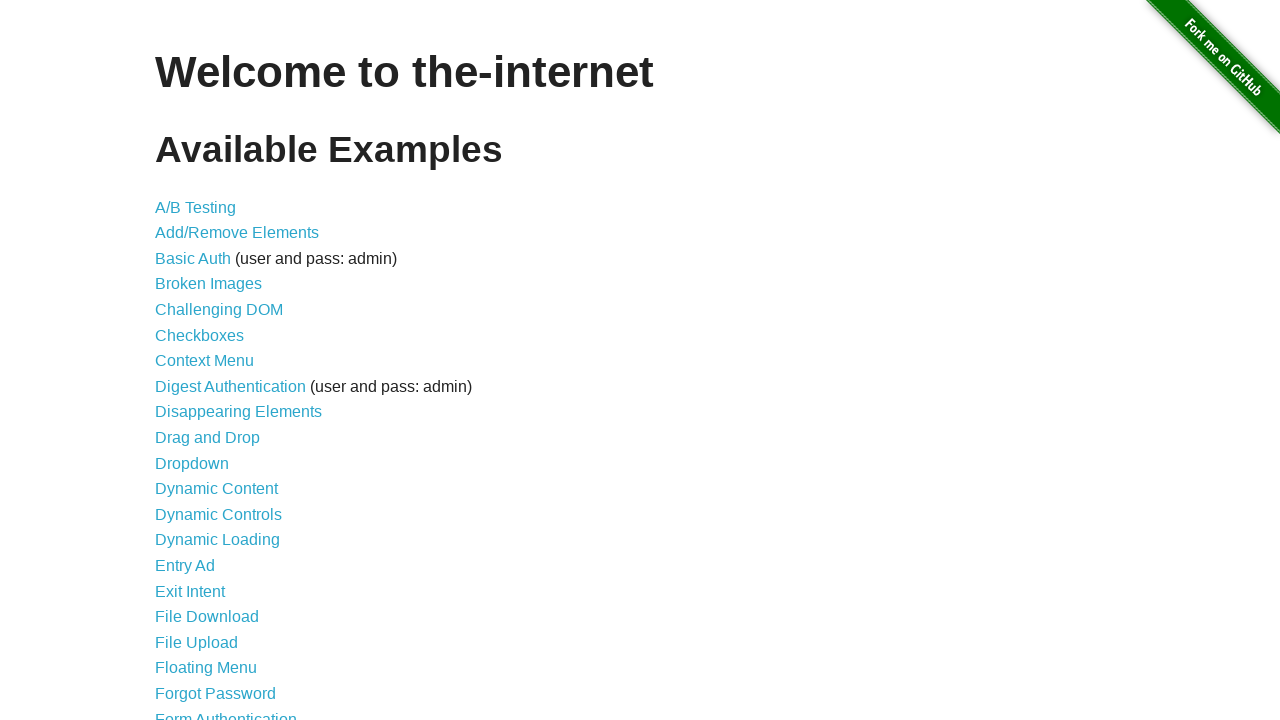

Injected jQuery Growl library into page using $.getScript()
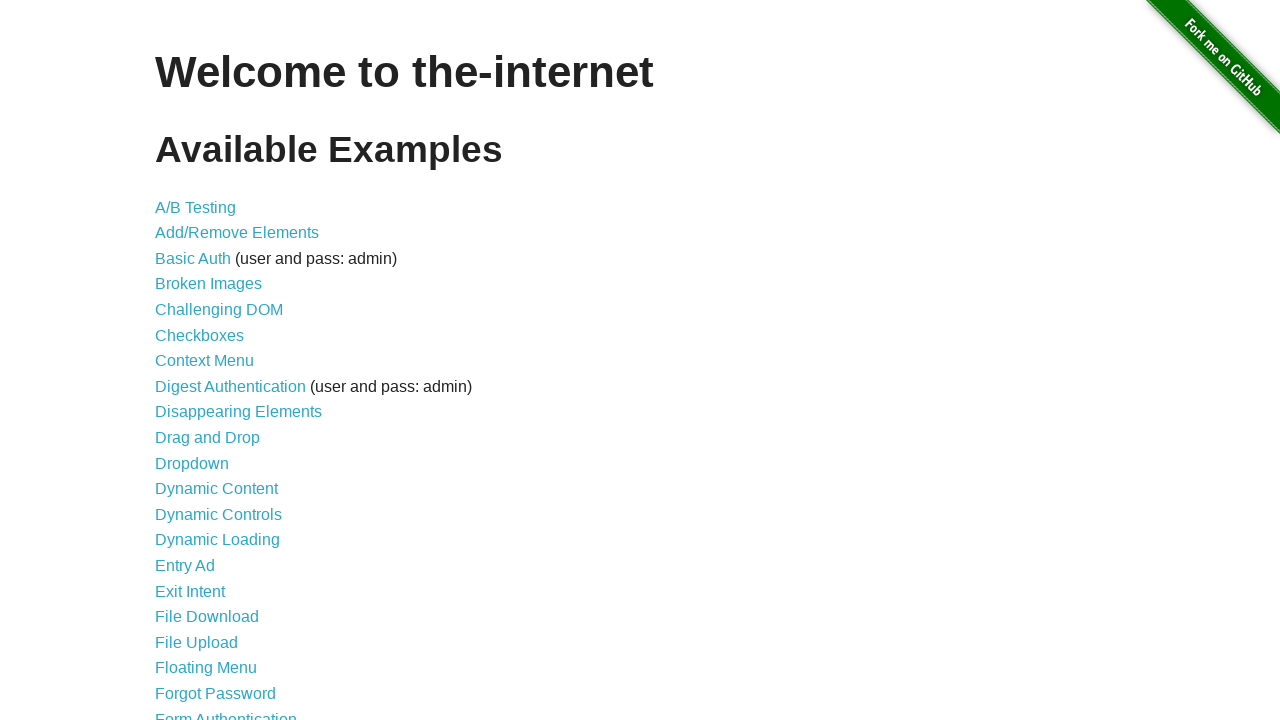

jQuery Growl library loaded and $.growl function available
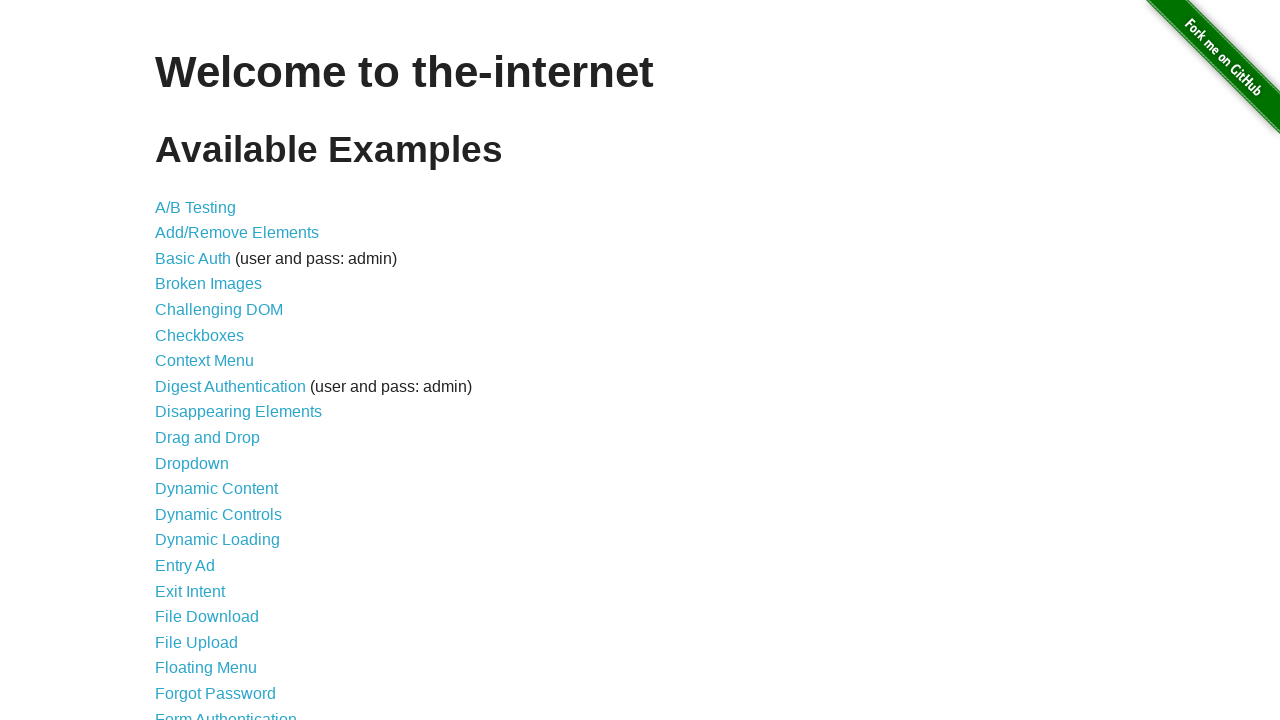

Injected jQuery Growl CSS stylesheet into page
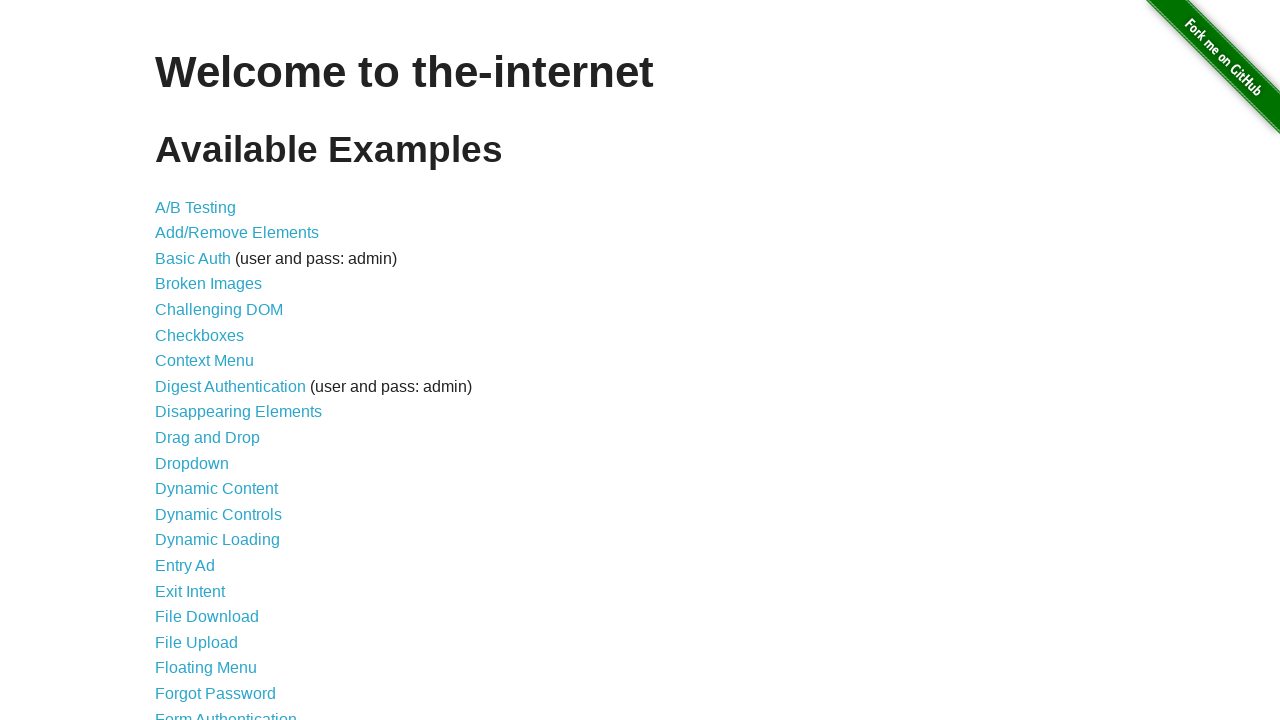

Displayed jQuery Growl notification with title 'GET' and message '/'
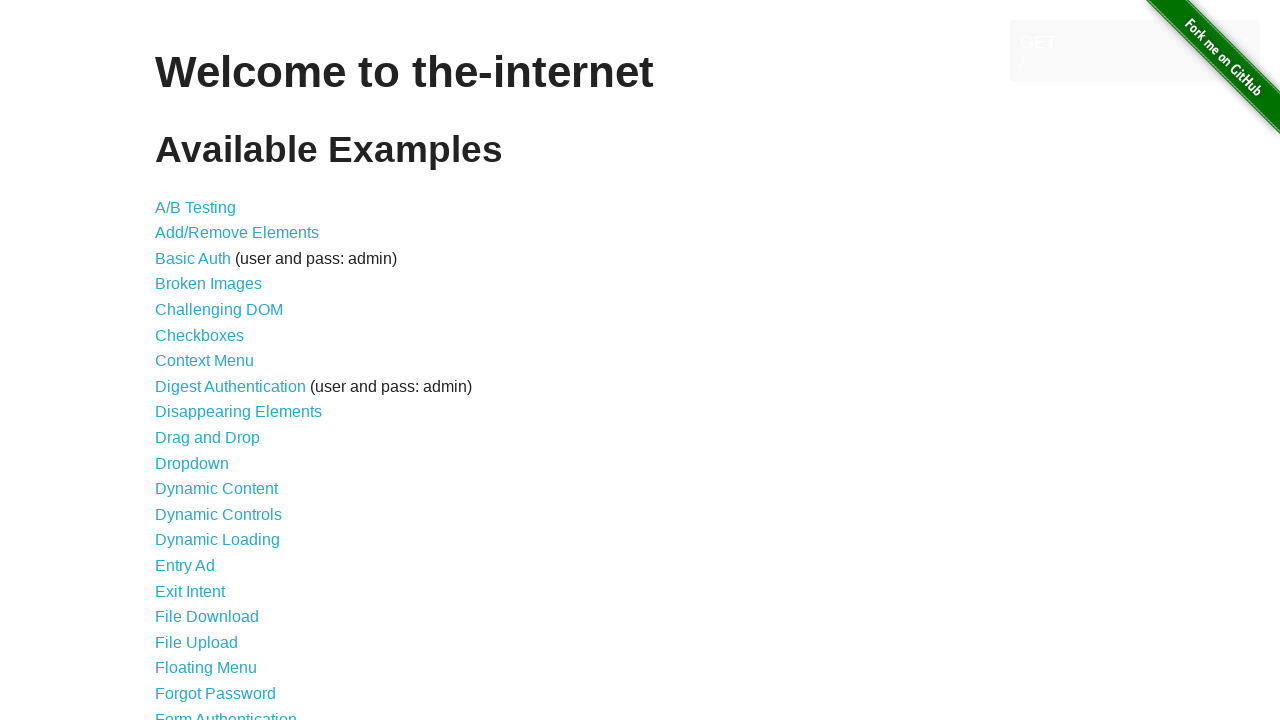

Waited 2 seconds to observe notification display
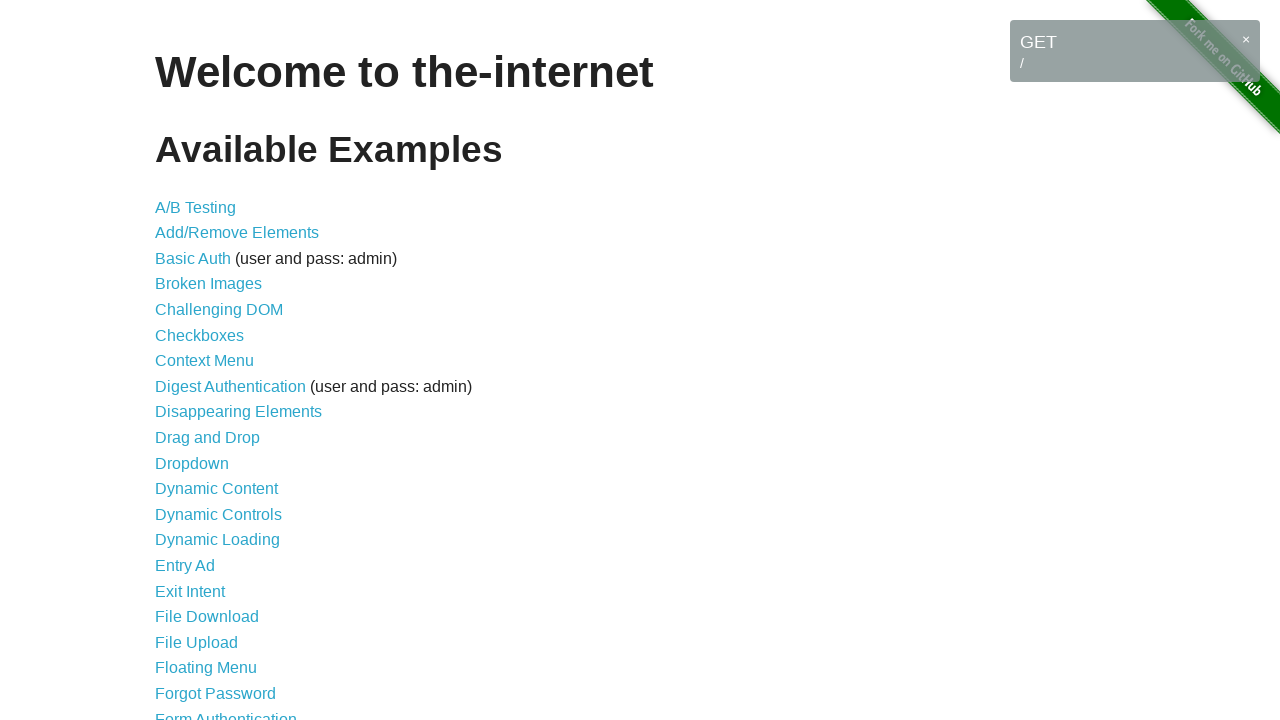

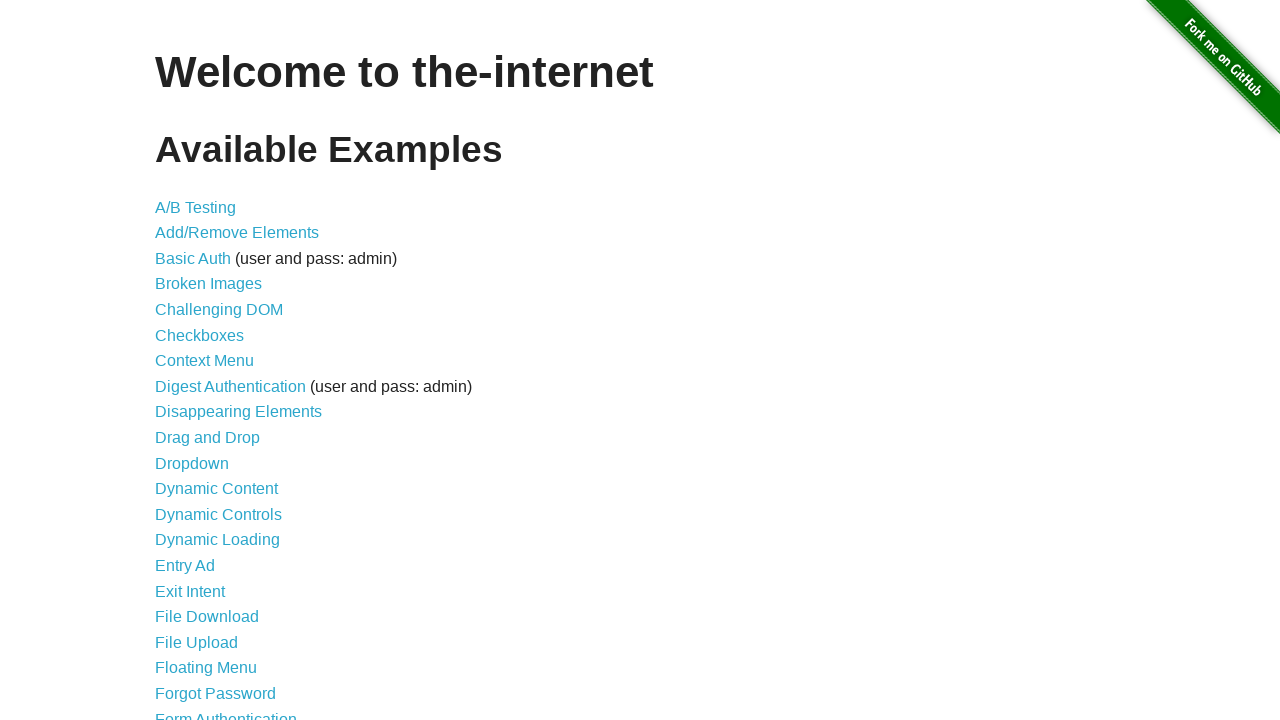